Tests clicking all radio buttons on the automation practice page by iterating through each radio button element and clicking it

Starting URL: https://rahulshettyacademy.com/AutomationPractice/

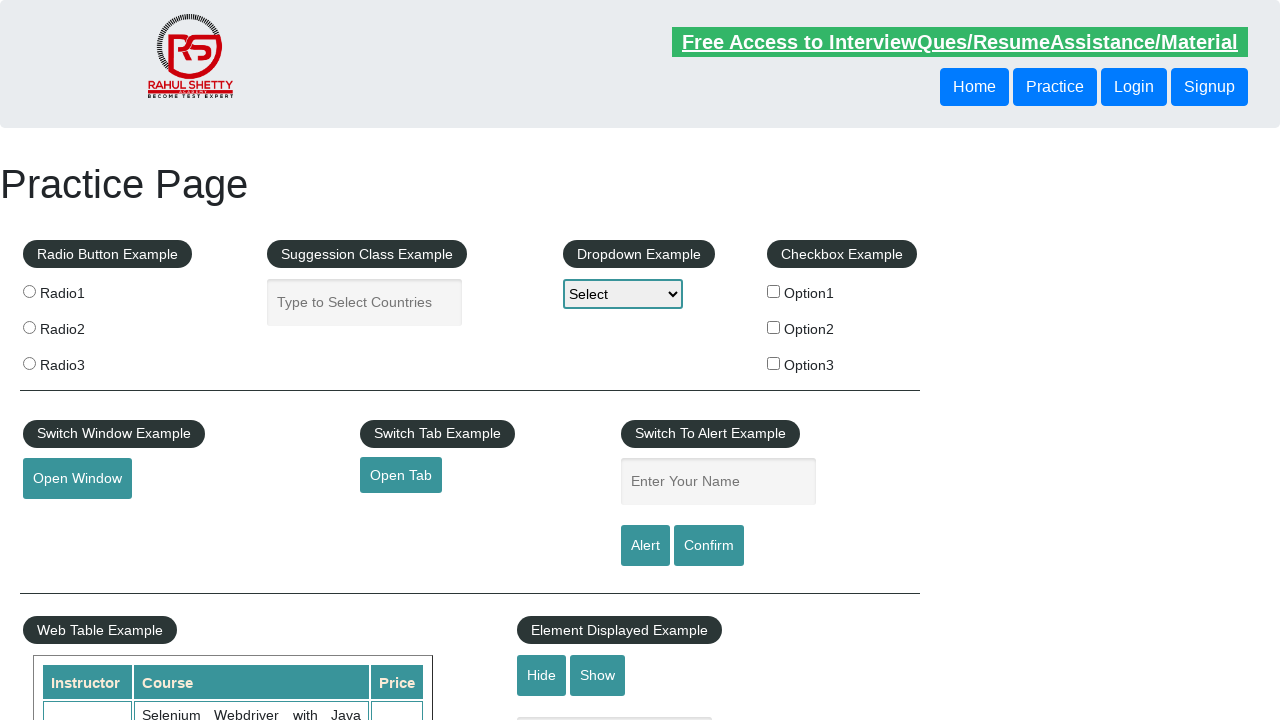

Waited for radio buttons to load on automation practice page
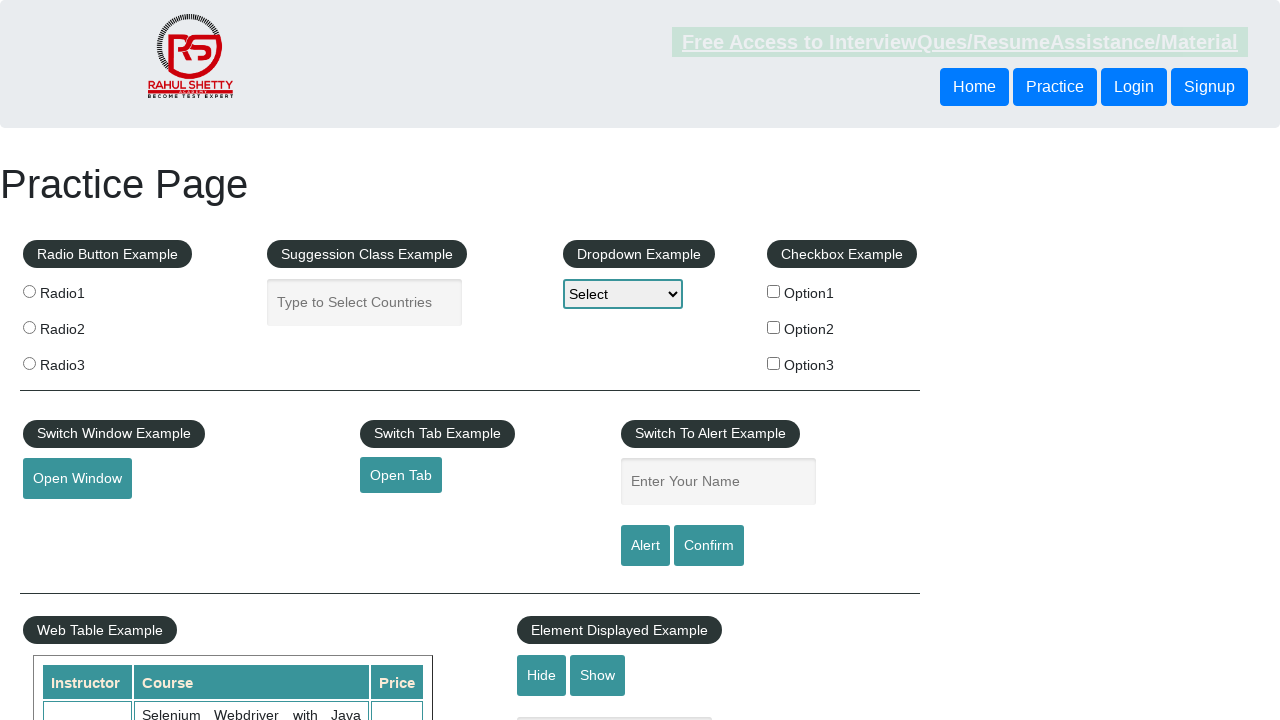

Located all radio button elements on the page
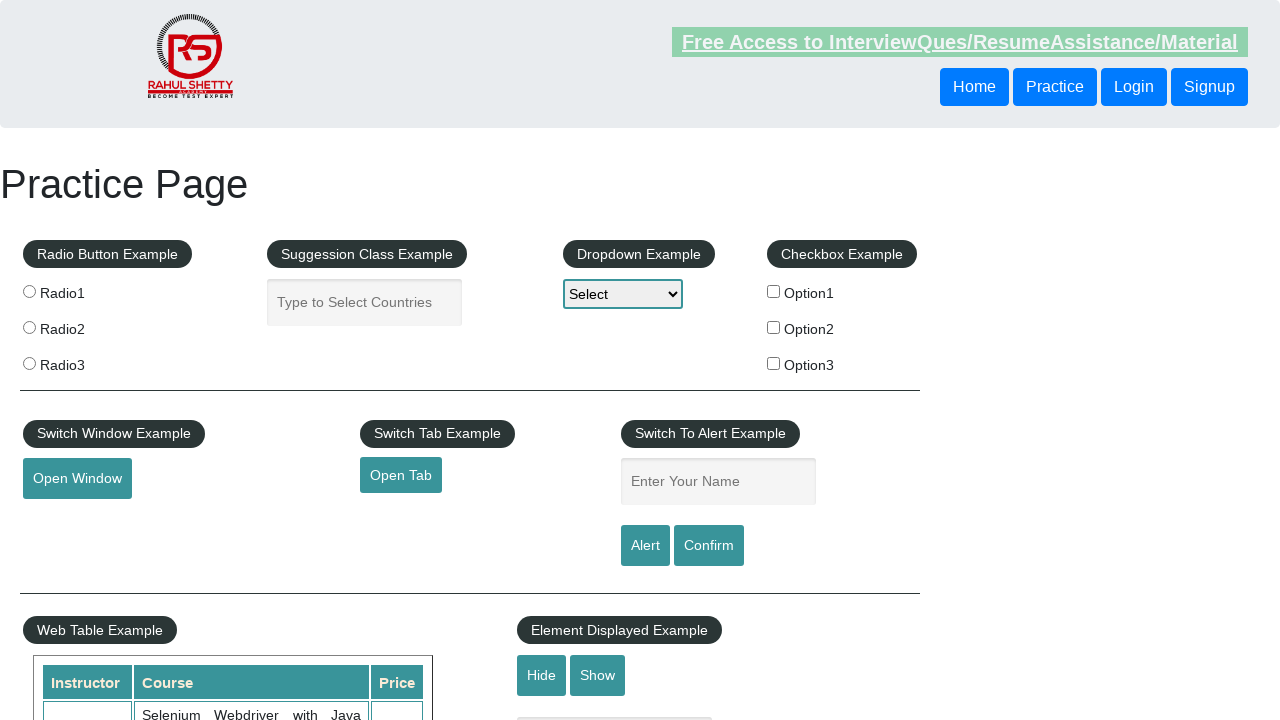

Found 3 radio buttons to click
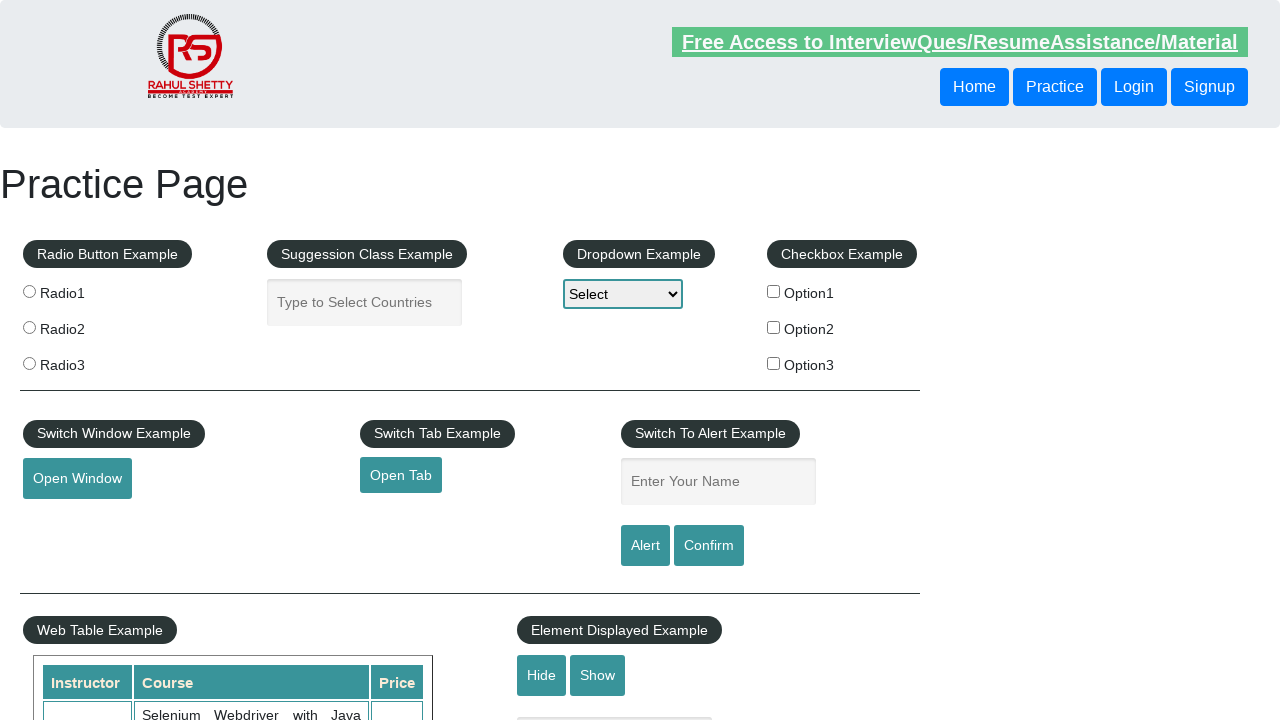

Clicked radio button 1 of 3 at (29, 291) on input[type='radio'] >> nth=0
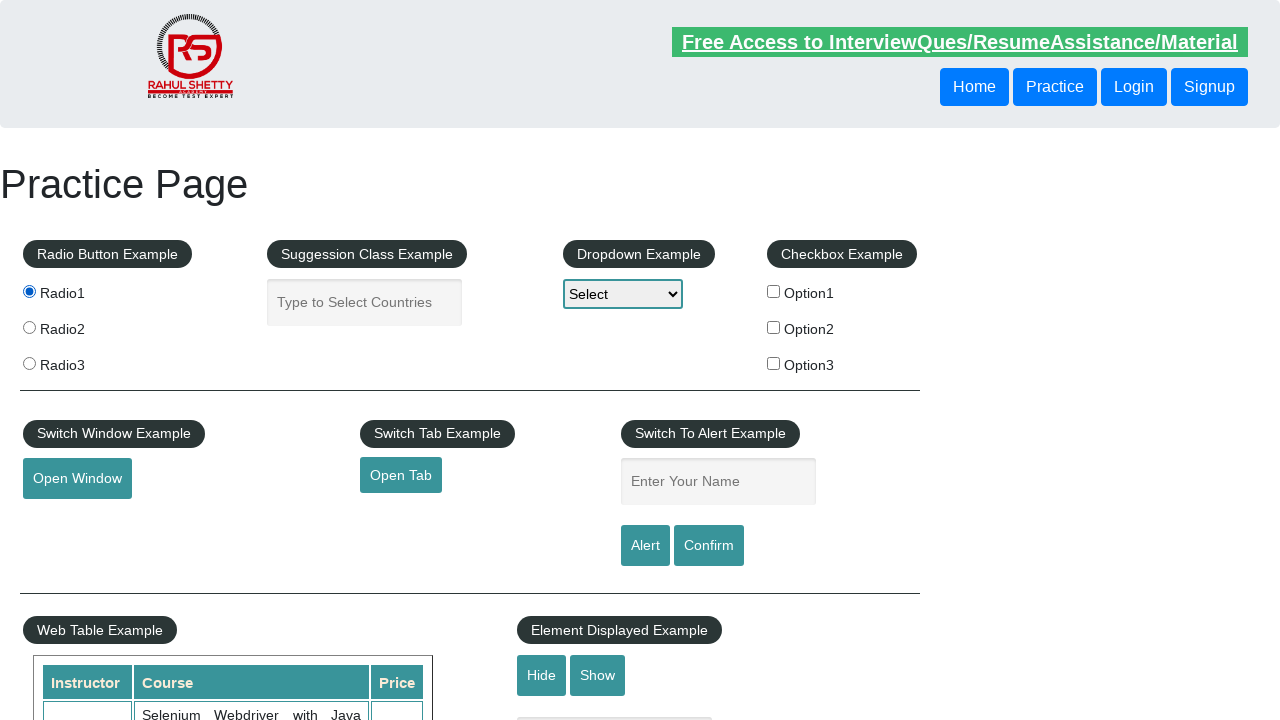

Clicked radio button 2 of 3 at (29, 327) on input[type='radio'] >> nth=1
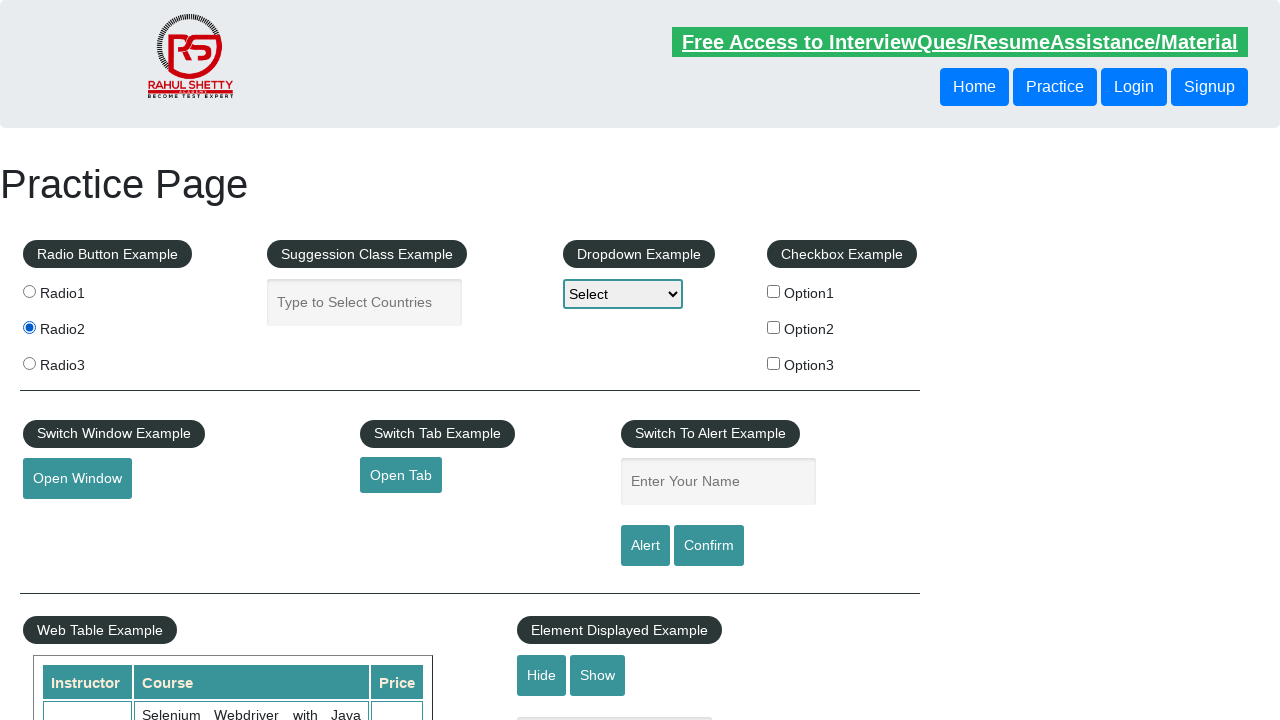

Clicked radio button 3 of 3 at (29, 363) on input[type='radio'] >> nth=2
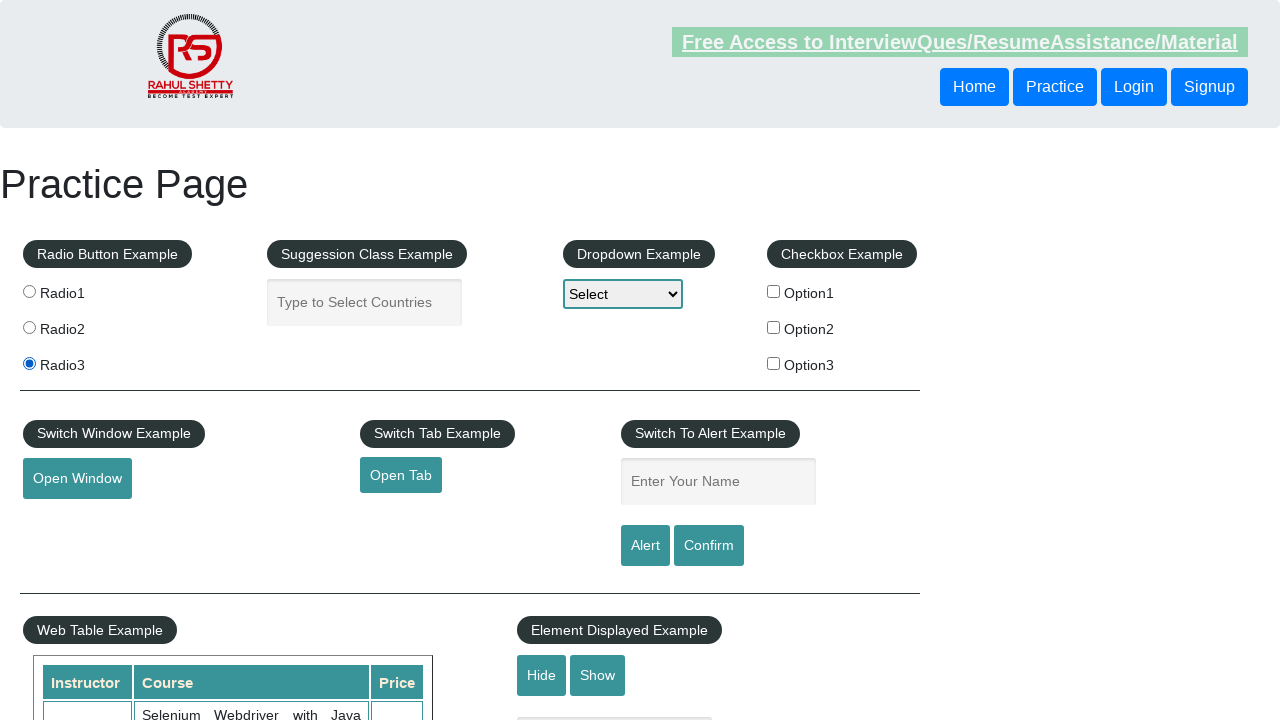

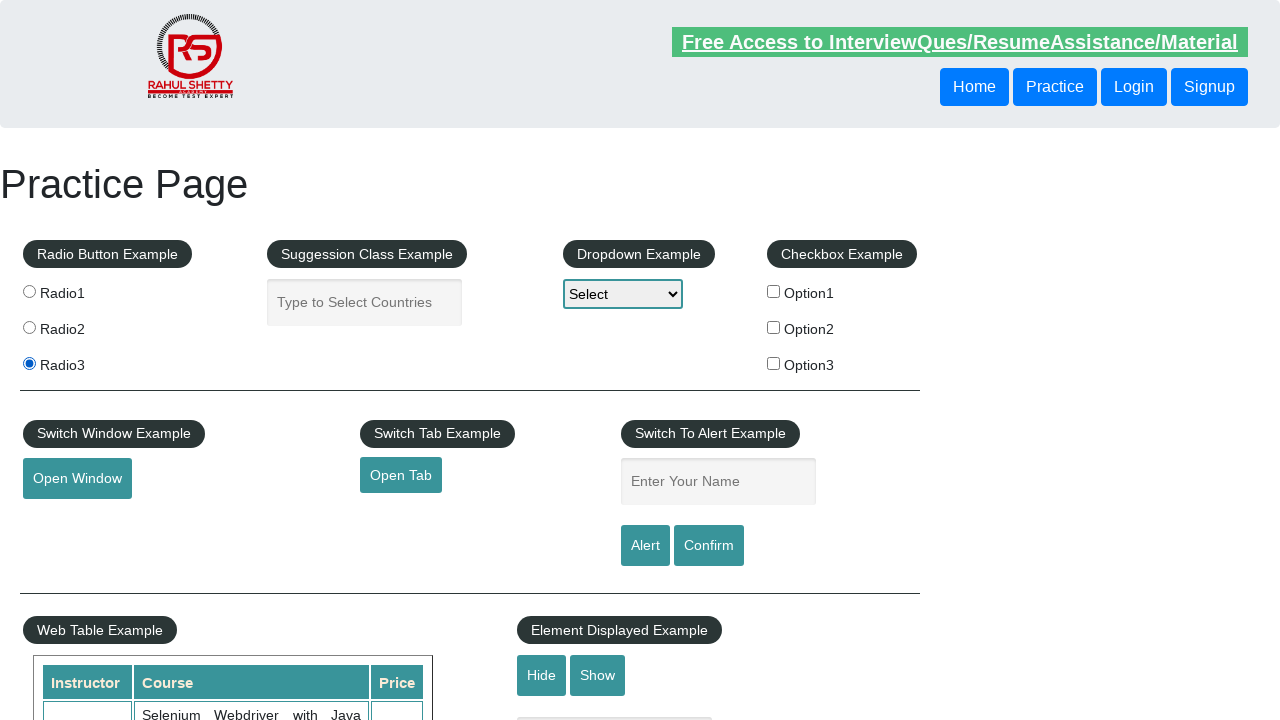